Navigates to a page, clicks a link containing a calculated number (93649), then fills out a form with first name, last name, city, and country fields and submits it.

Starting URL: http://suninjuly.github.io/find_link_text

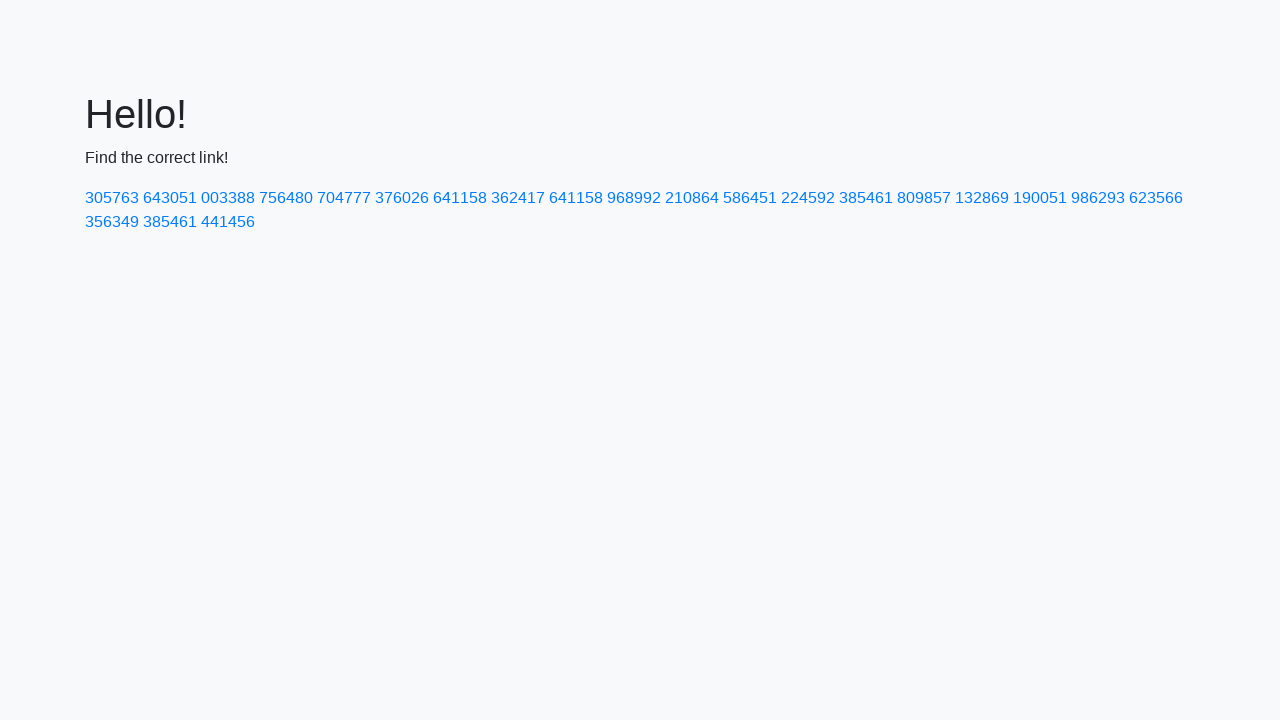

Clicked link containing calculated number 93649 at (808, 198) on a:has-text('224592')
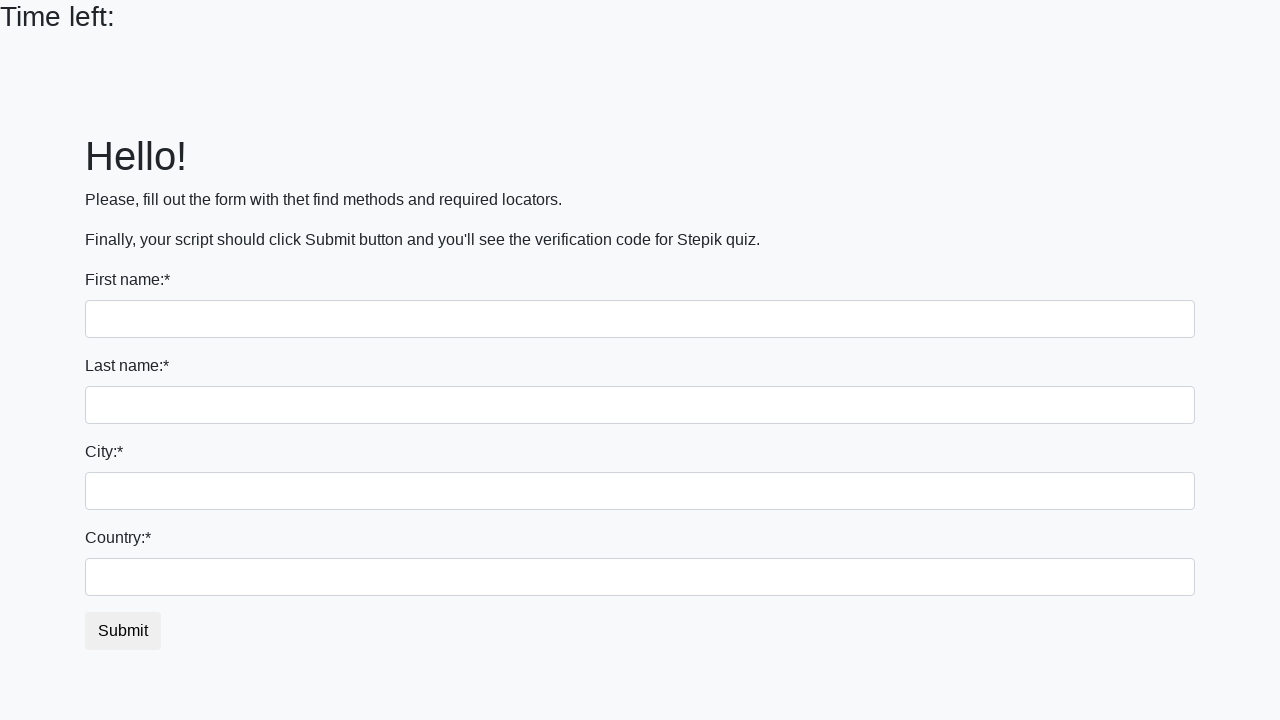

Filled first name field with 'Ivan' on input[name='first_name']
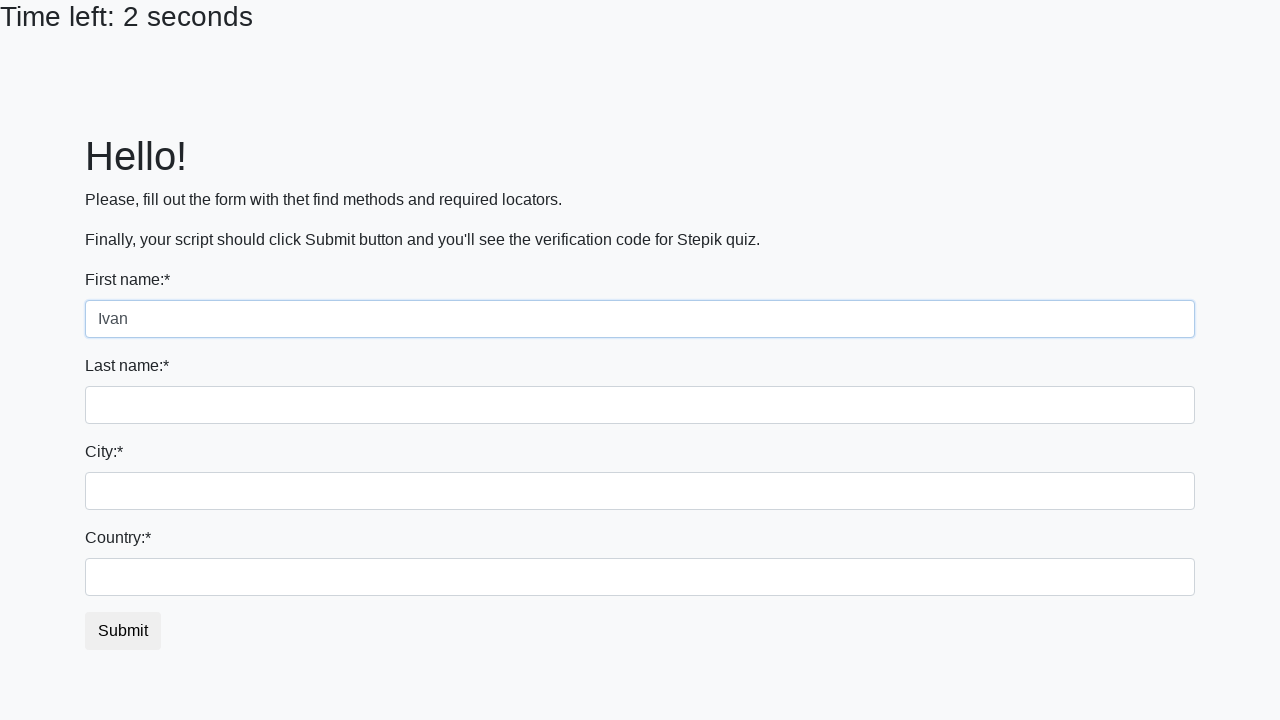

Filled last name field with 'Petrov' on input[name='last_name']
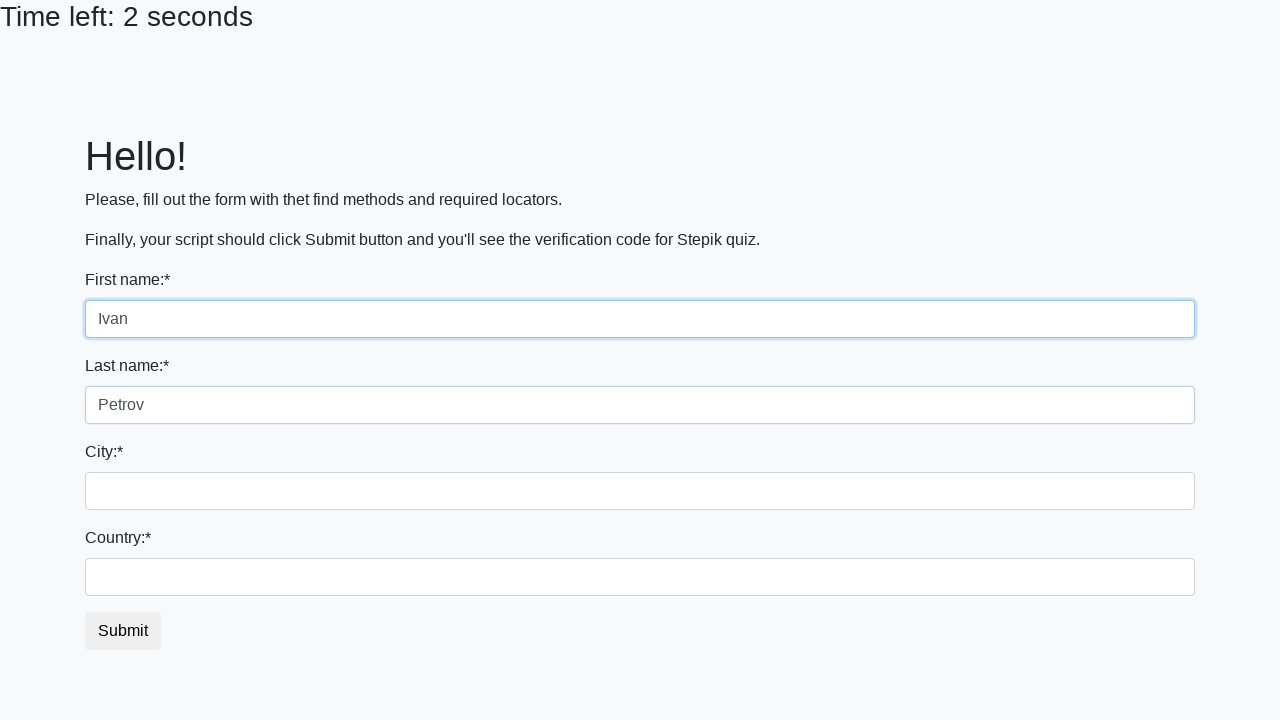

Filled city field with 'Smolensk' on .city
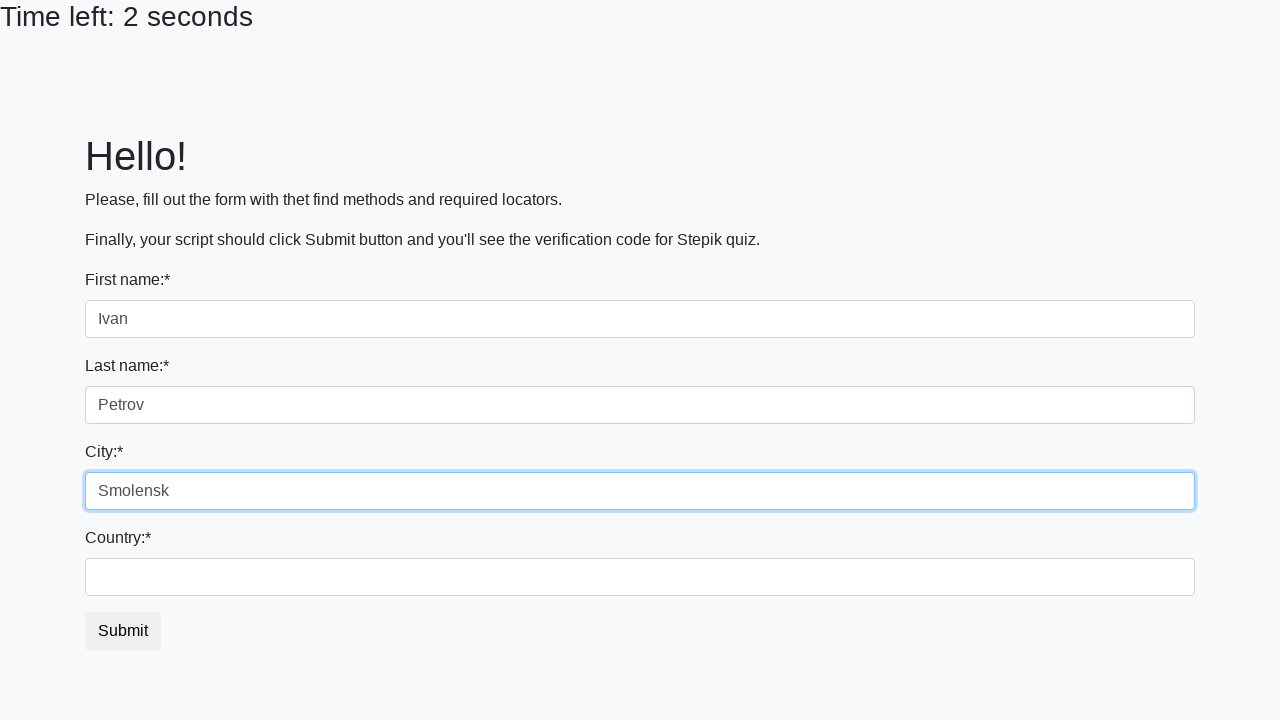

Filled country field with 'Russia' on #country
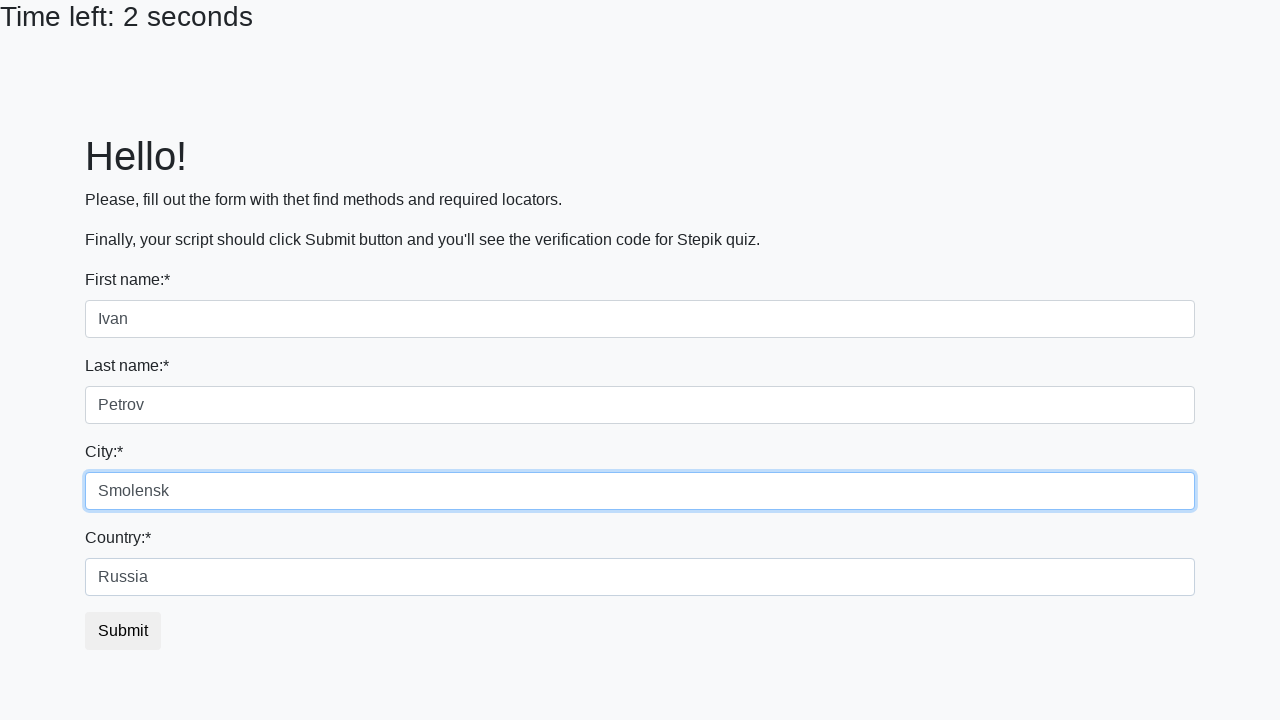

Clicked submit button to submit form at (123, 631) on button.btn
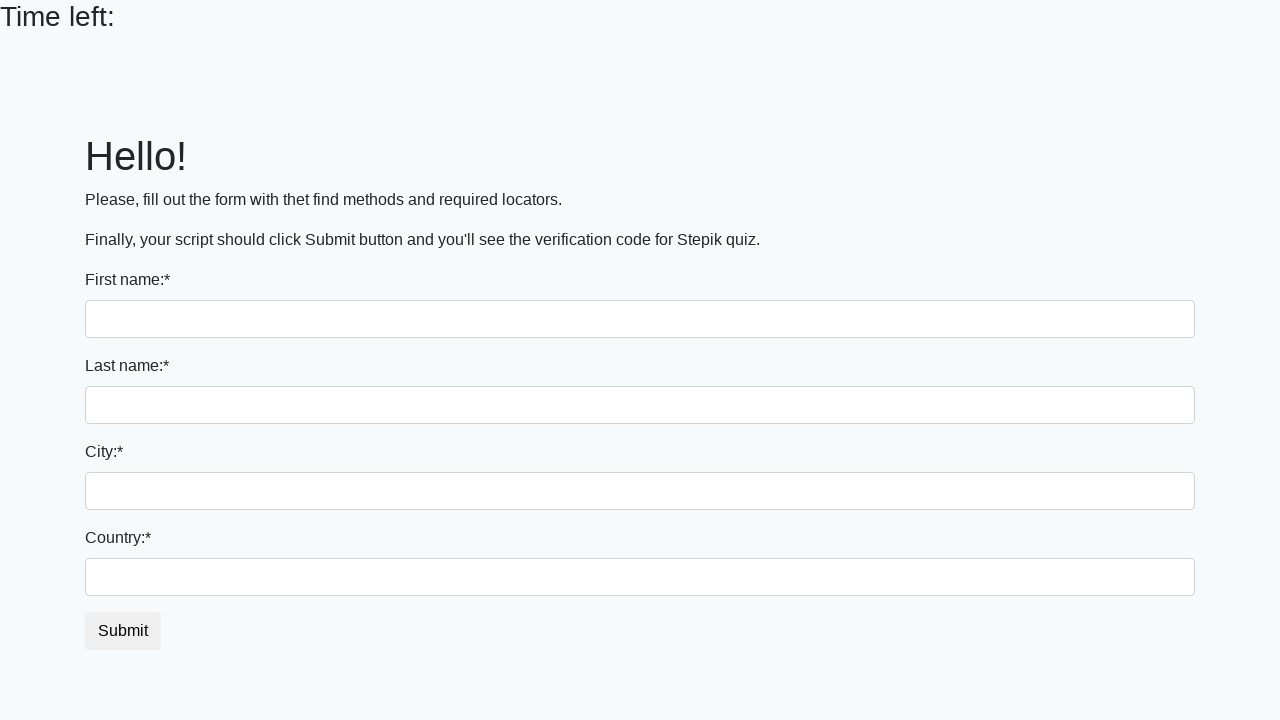

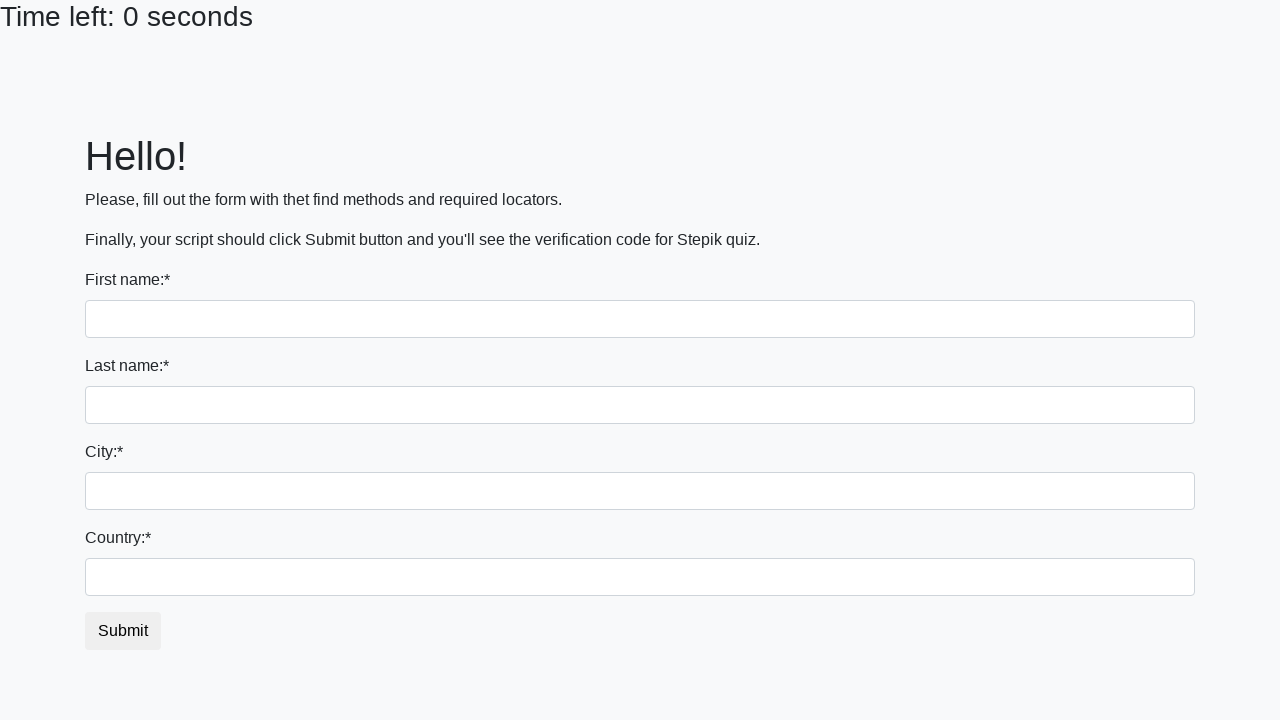